Tests successful signup by filling in new username and password and submitting the form

Starting URL: https://www.demoblaze.com

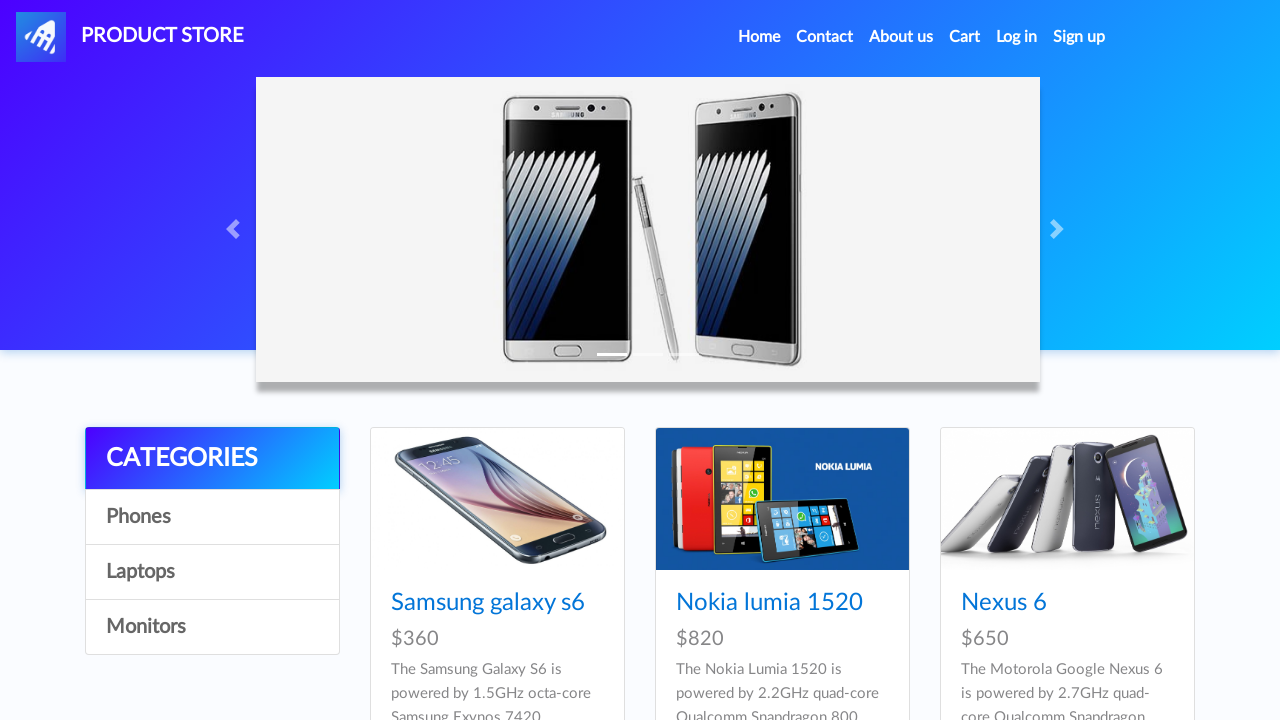

Clicked sign-up link to open registration modal at (1079, 37) on #signin2
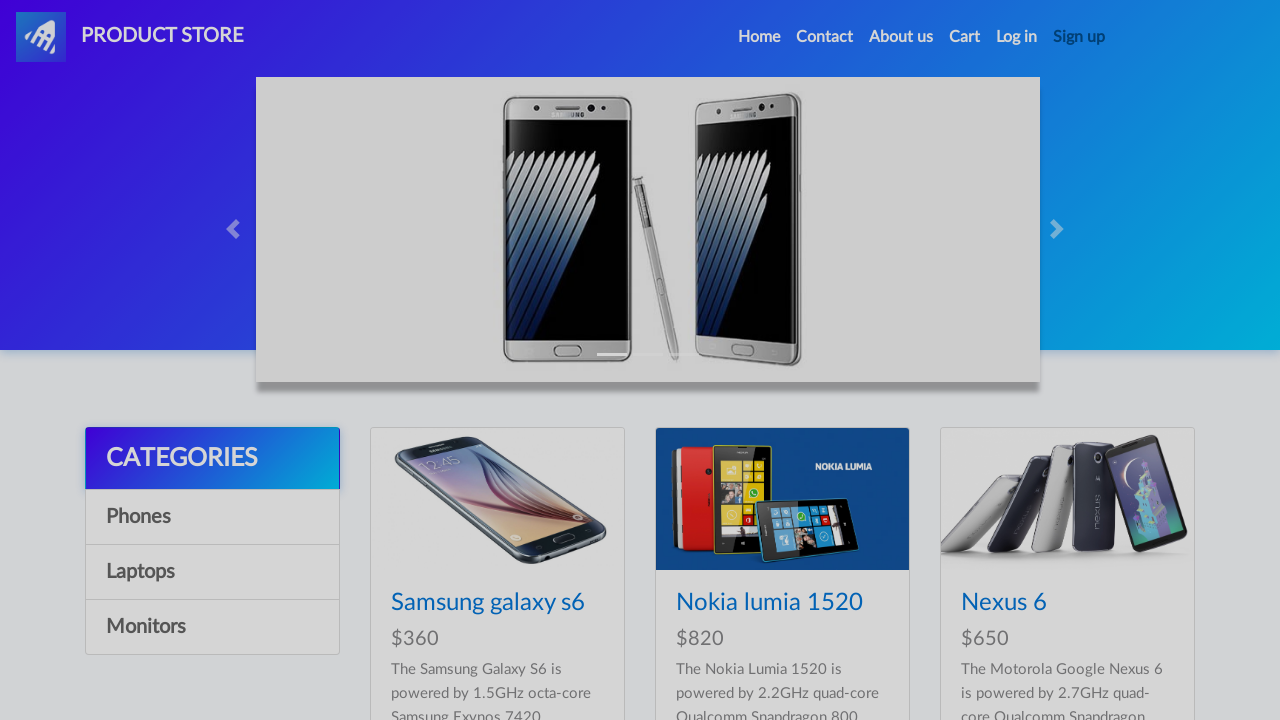

Sign-up modal appeared with username field visible
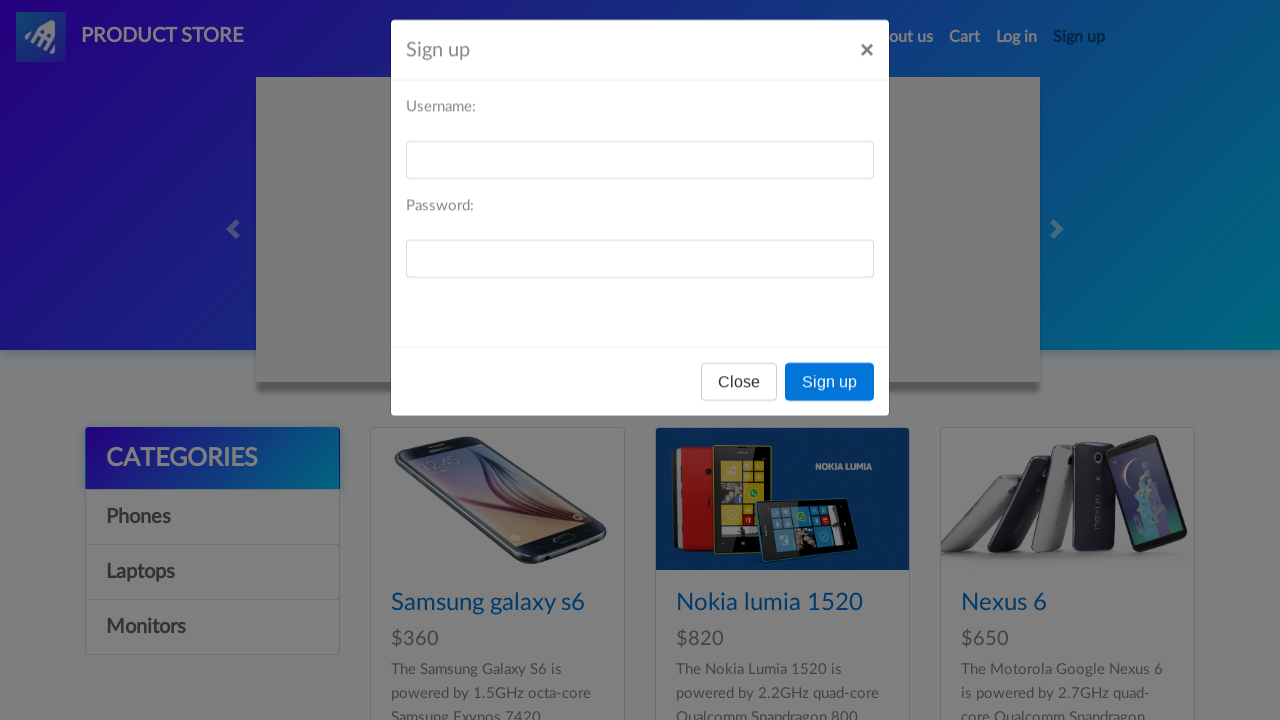

Entered username 'newuser567' in the username field on #sign-username
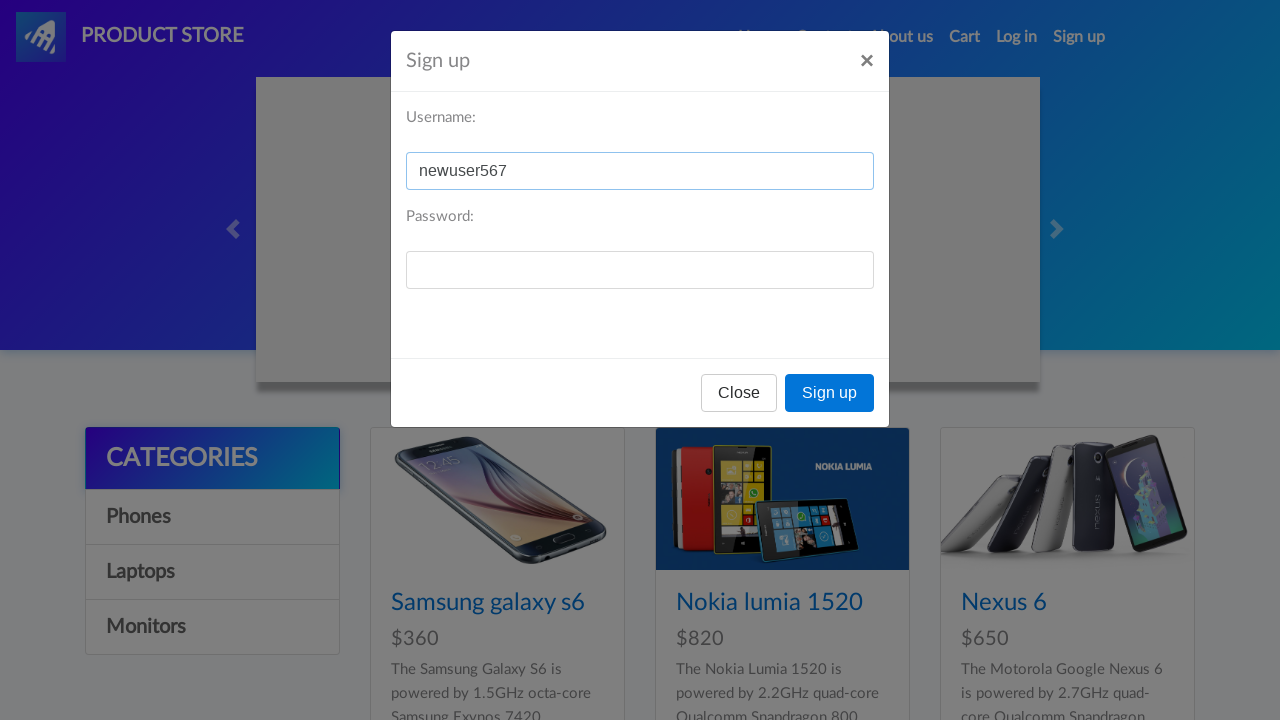

Entered password 'testpass123' in the password field on #sign-password
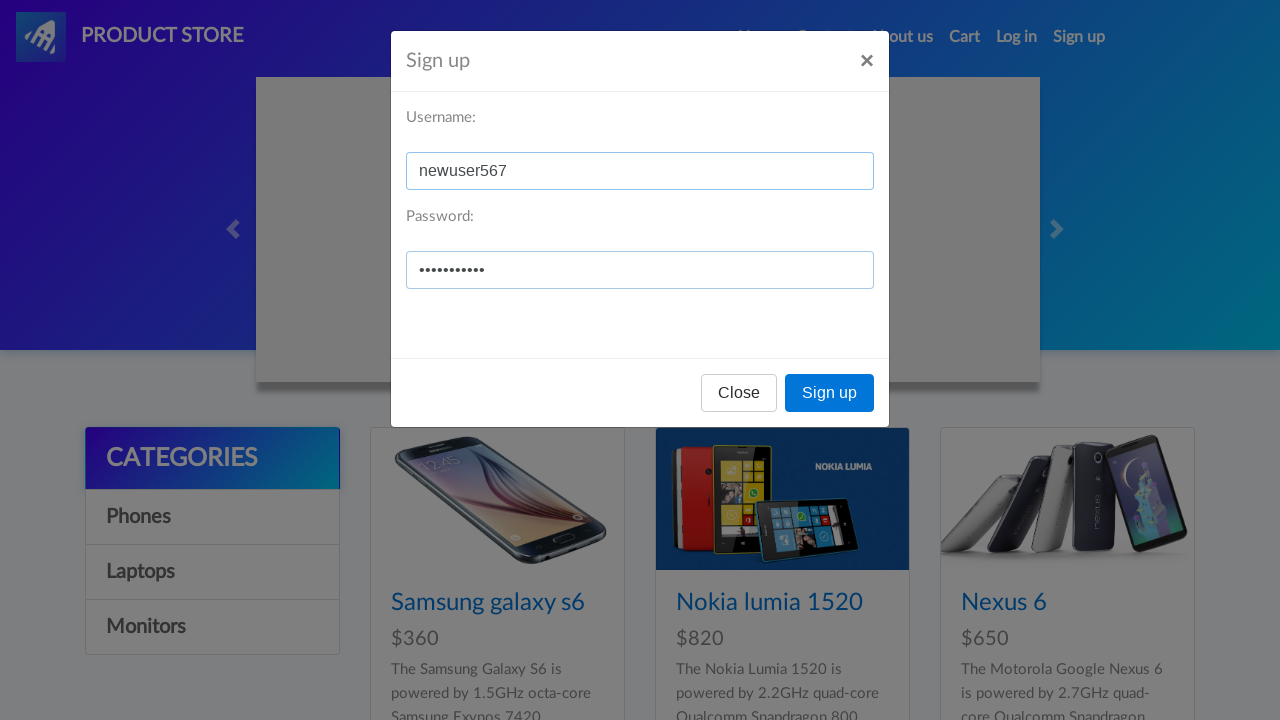

Clicked Sign up button to submit registration form at (830, 393) on xpath=//button[contains(text(),'Sign up')]
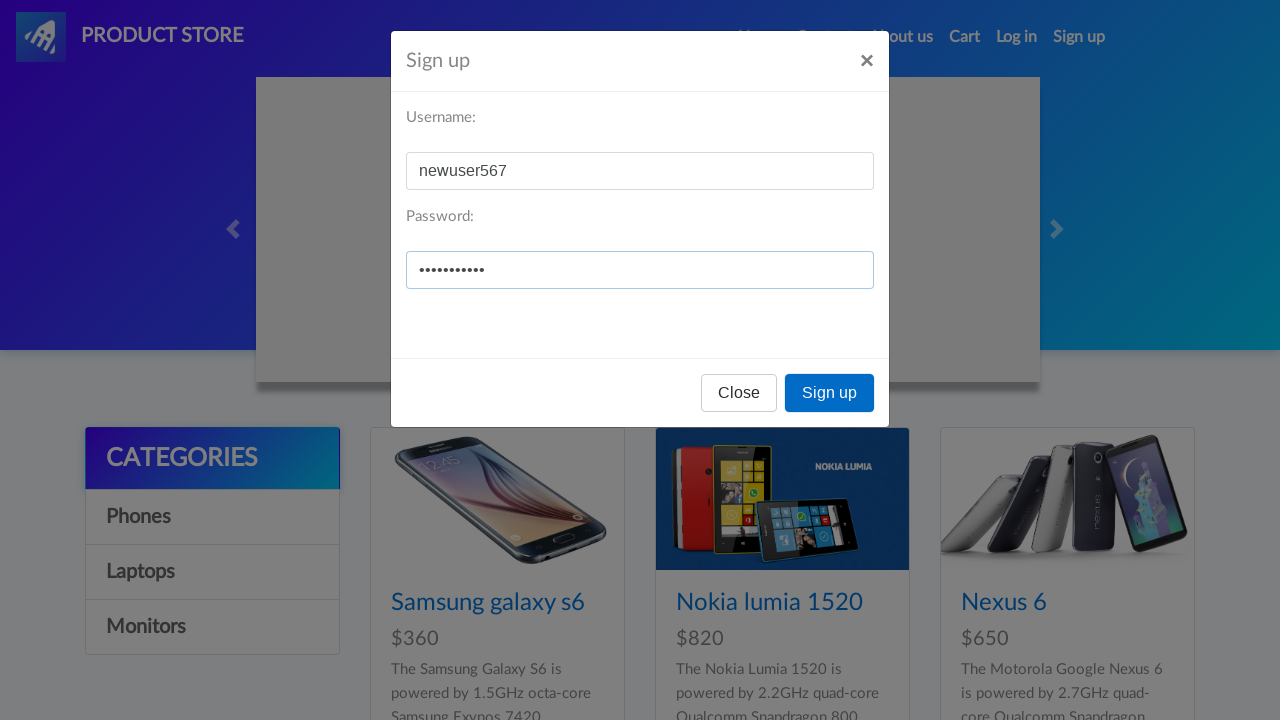

Set up dialog handler to accept alerts
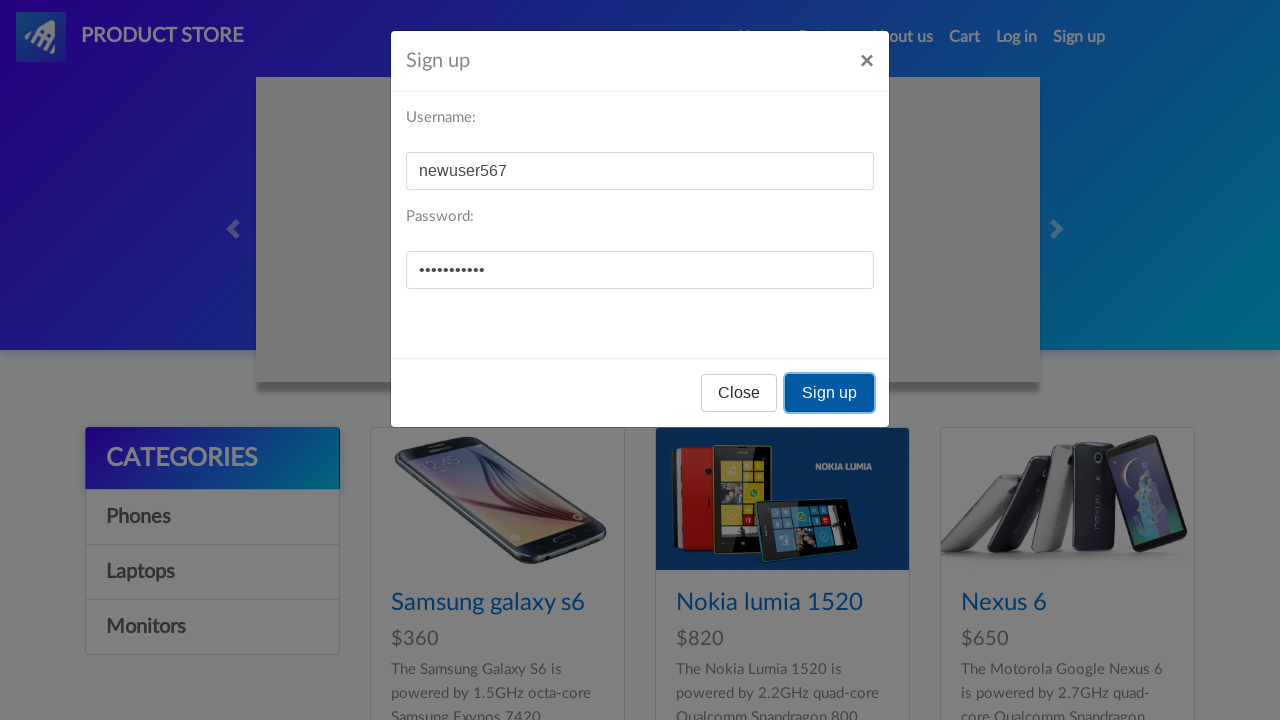

Waited for success alert to appear
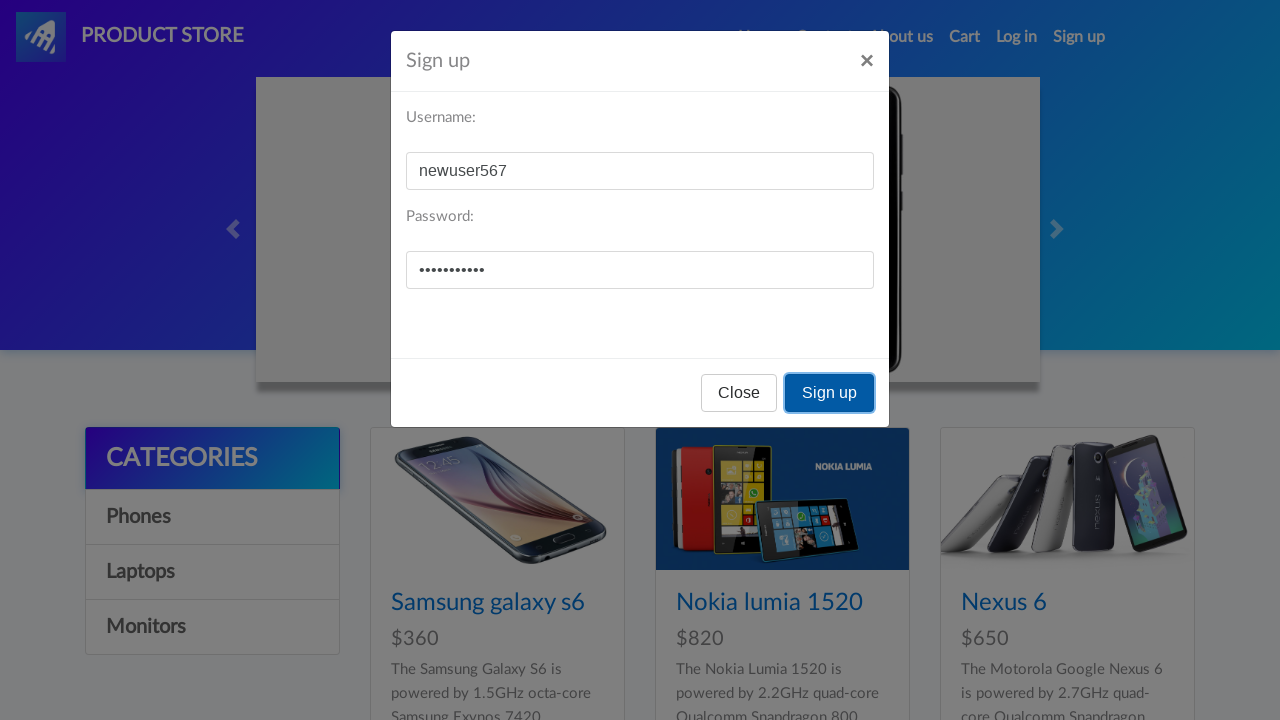

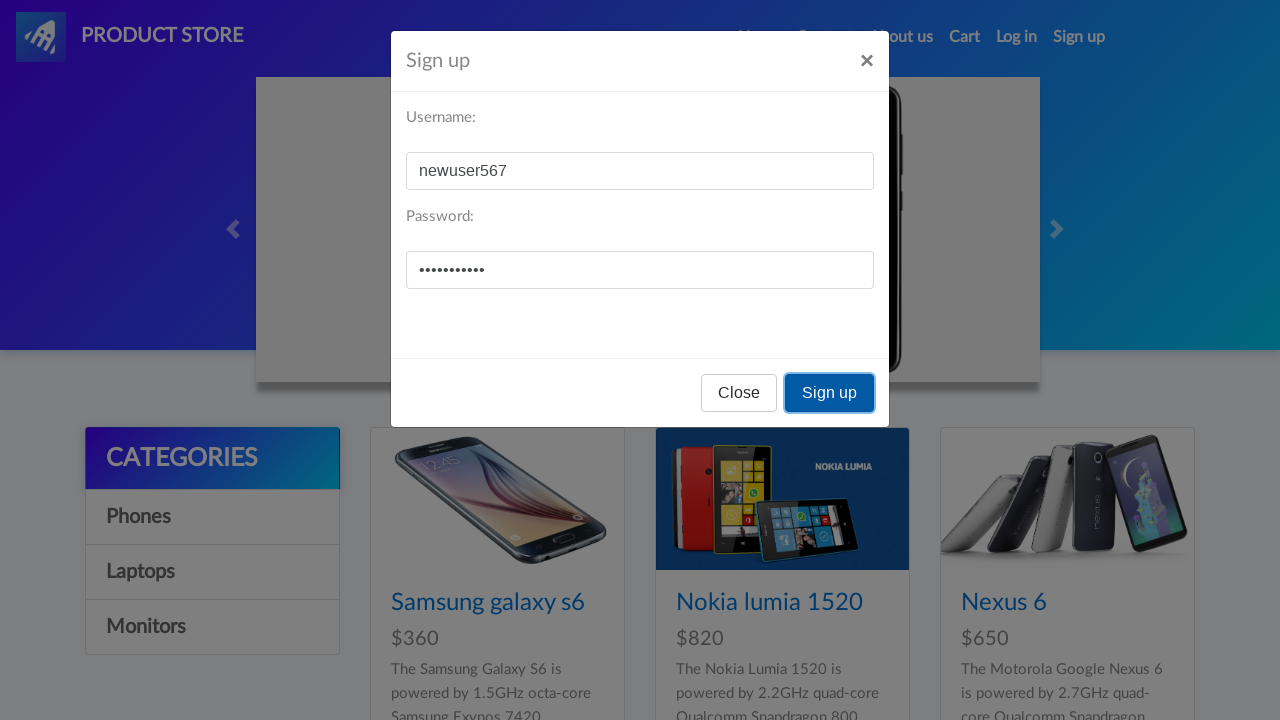